Tests that the todo counter displays the correct number of items as todos are added

Starting URL: https://demo.playwright.dev/todomvc

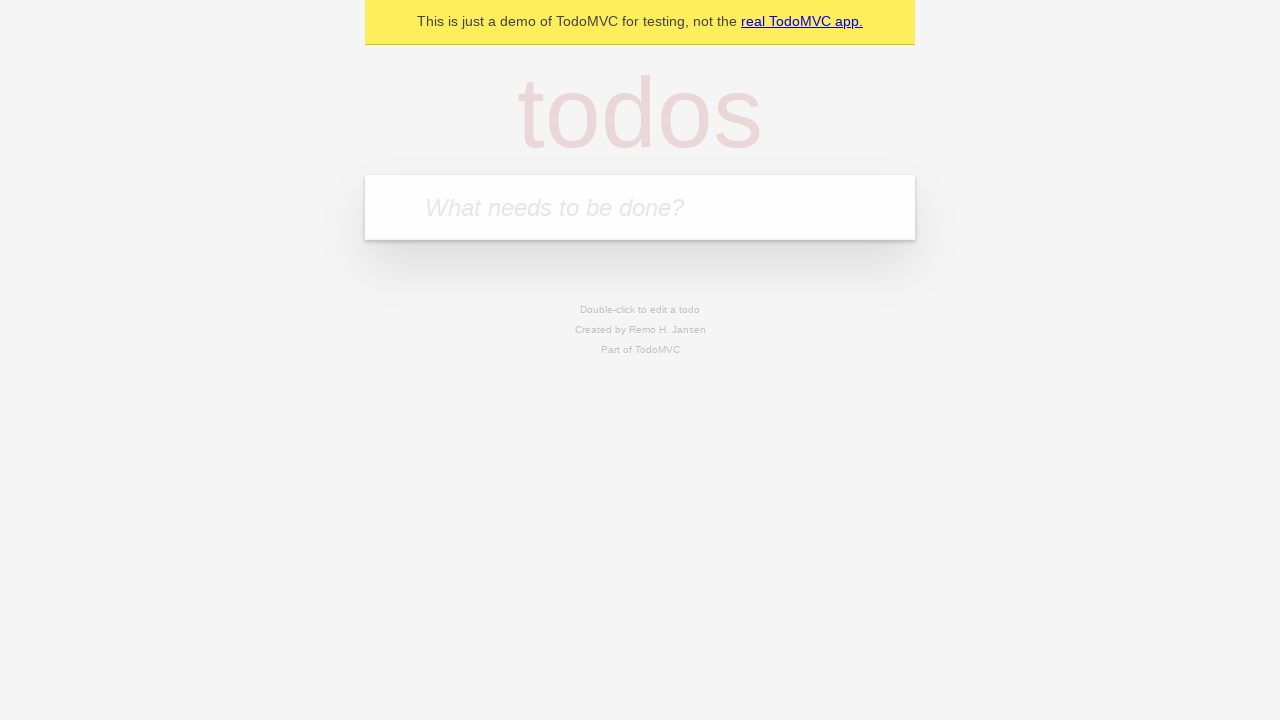

Located the 'What needs to be done?' input field
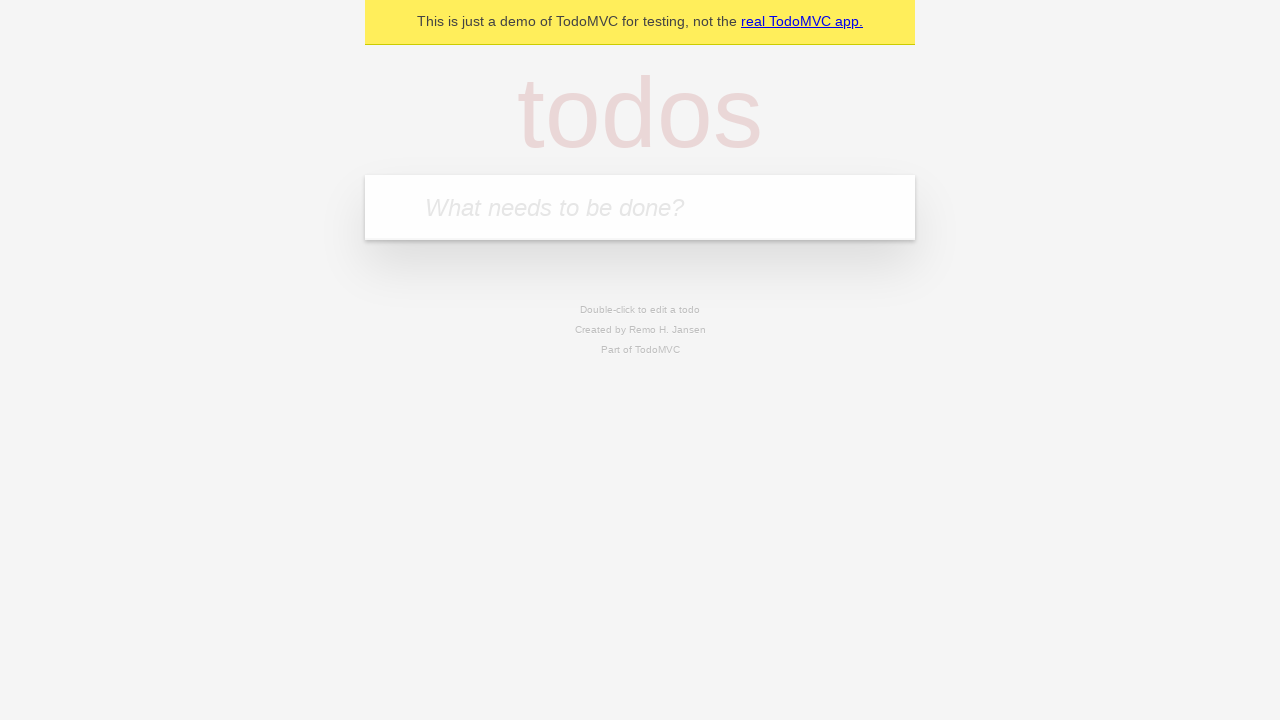

Filled input field with 'buy some cheese' on internal:attr=[placeholder="What needs to be done?"i]
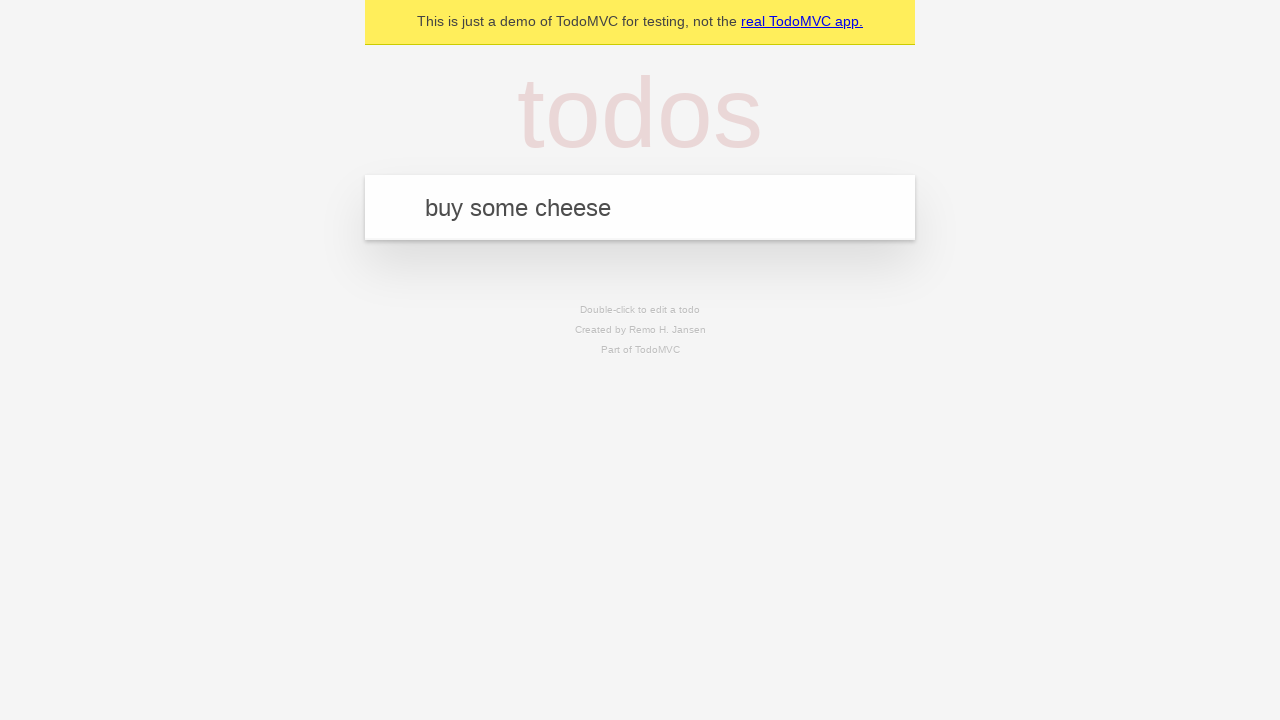

Pressed Enter to create first todo item on internal:attr=[placeholder="What needs to be done?"i]
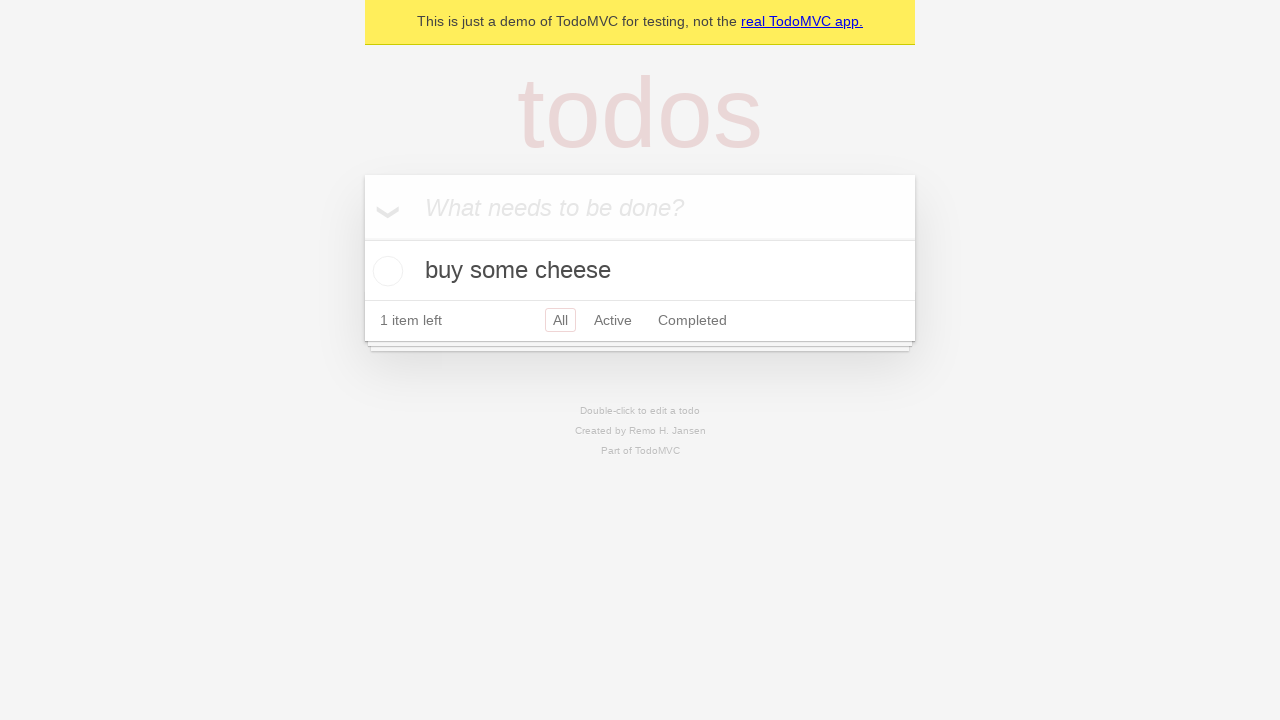

Todo counter element is now visible, showing 1 item
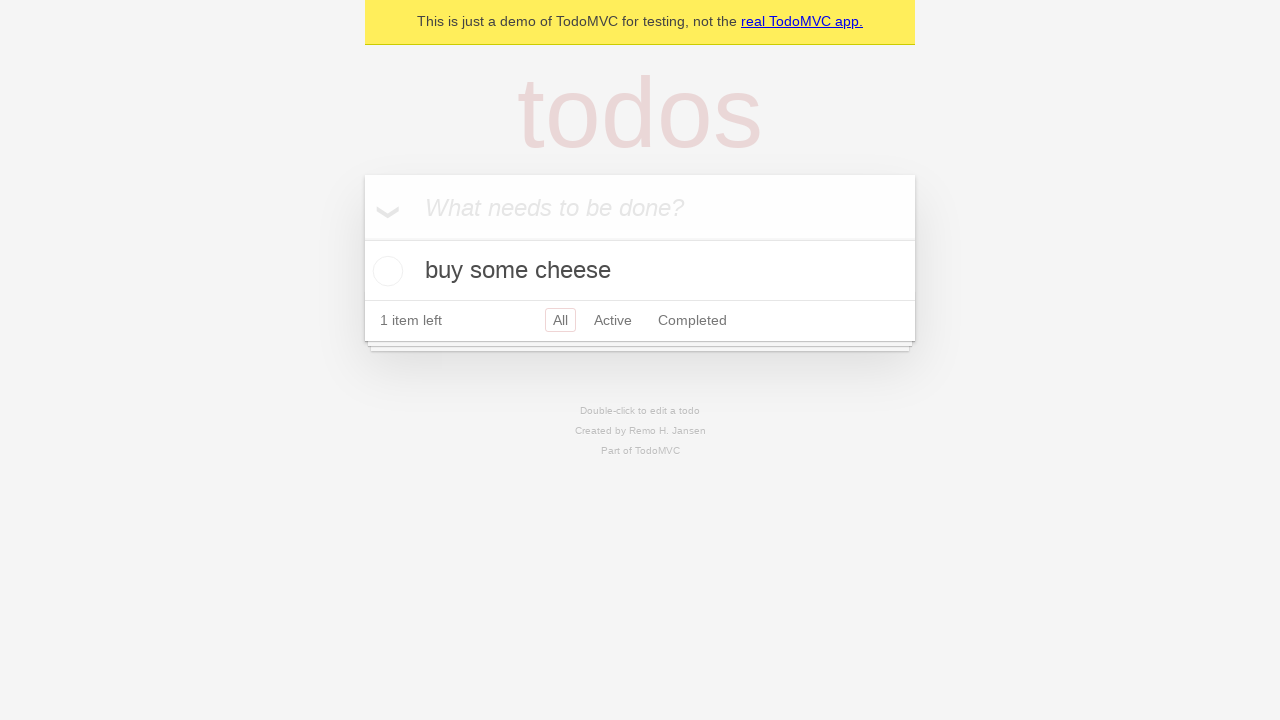

Filled input field with 'feed the cat' on internal:attr=[placeholder="What needs to be done?"i]
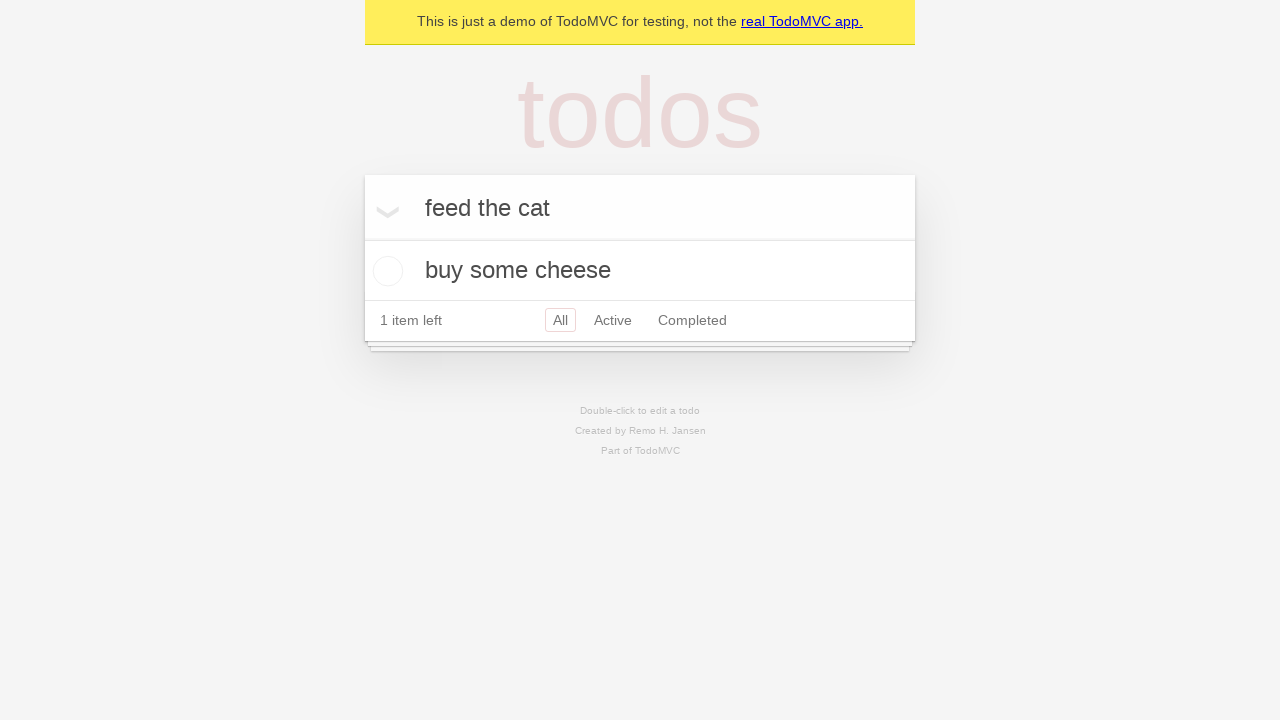

Pressed Enter to create second todo item on internal:attr=[placeholder="What needs to be done?"i]
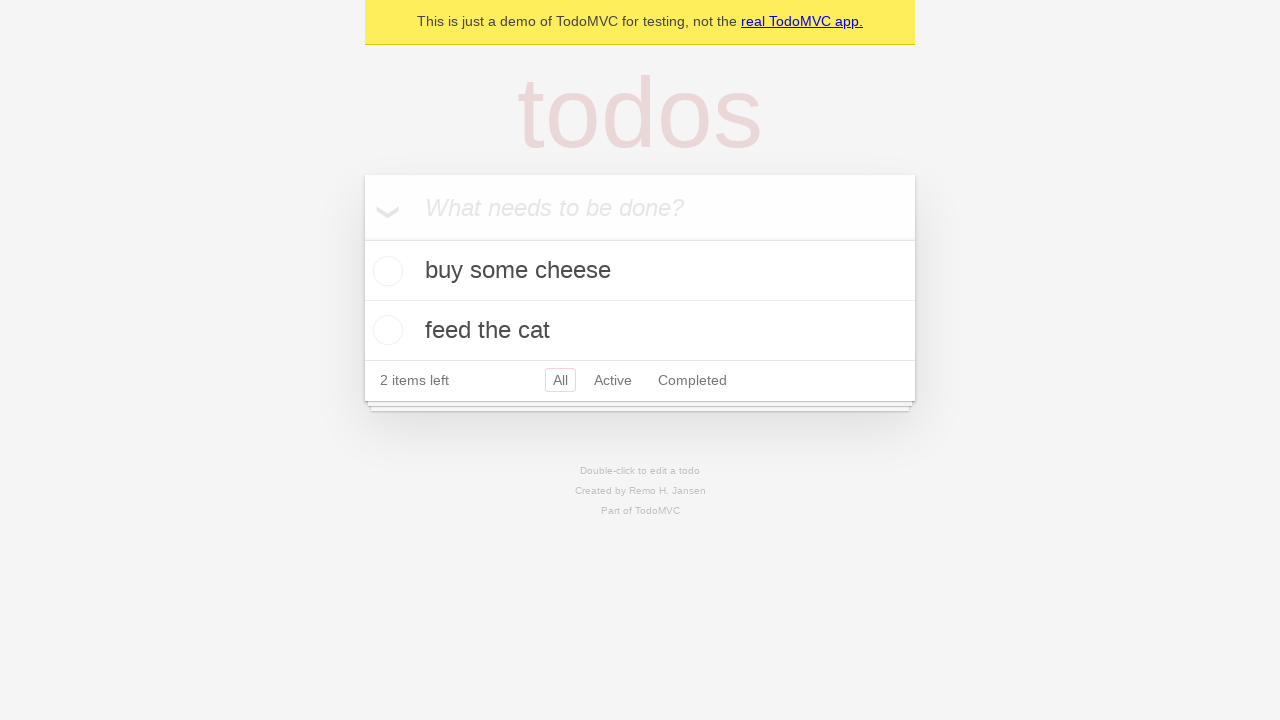

Waited 500ms for todo counter to update to 2 items
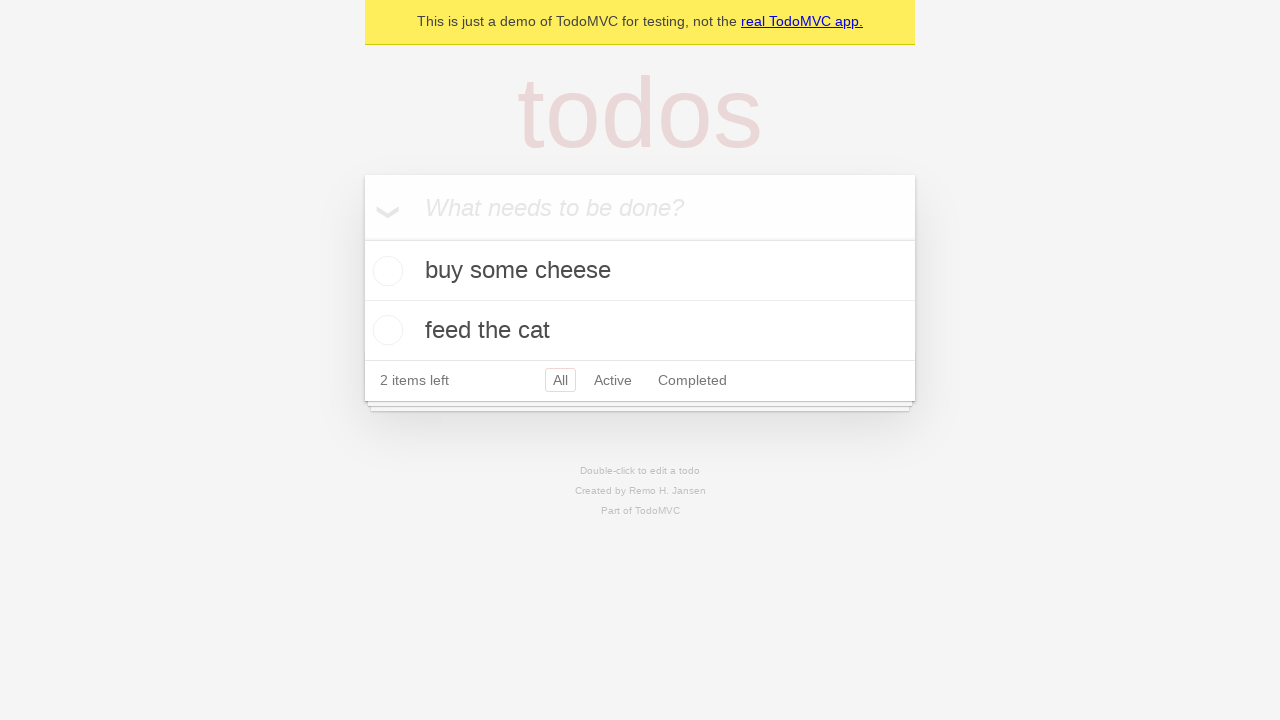

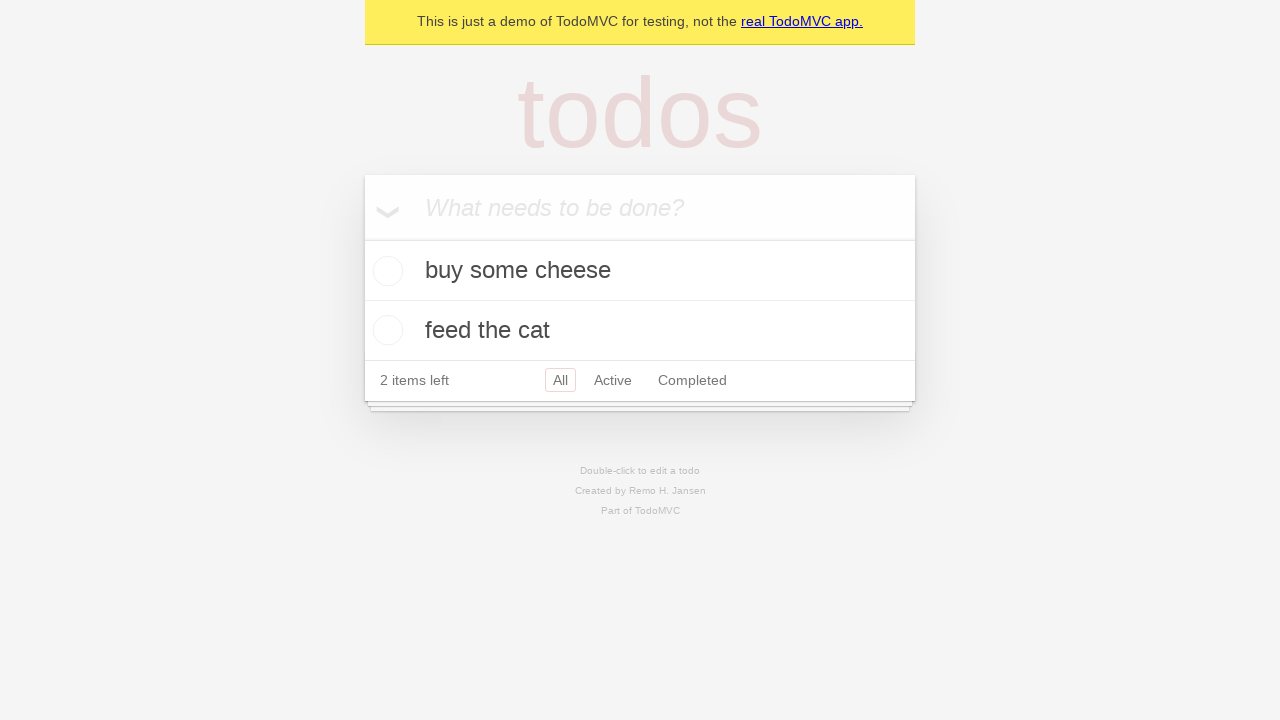